Waits for price to reach $100, clicks book button, solves a math problem and submits the answer

Starting URL: http://suninjuly.github.io/explicit_wait2.html

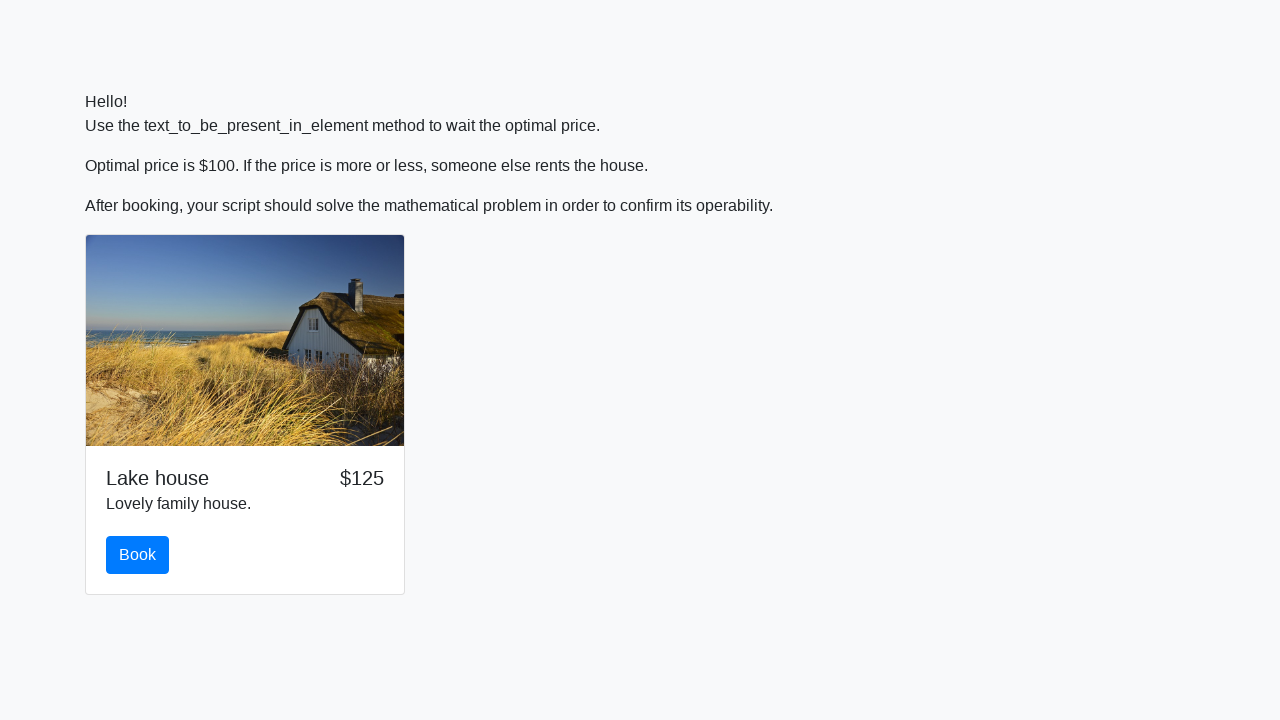

Waited for price to reach $100
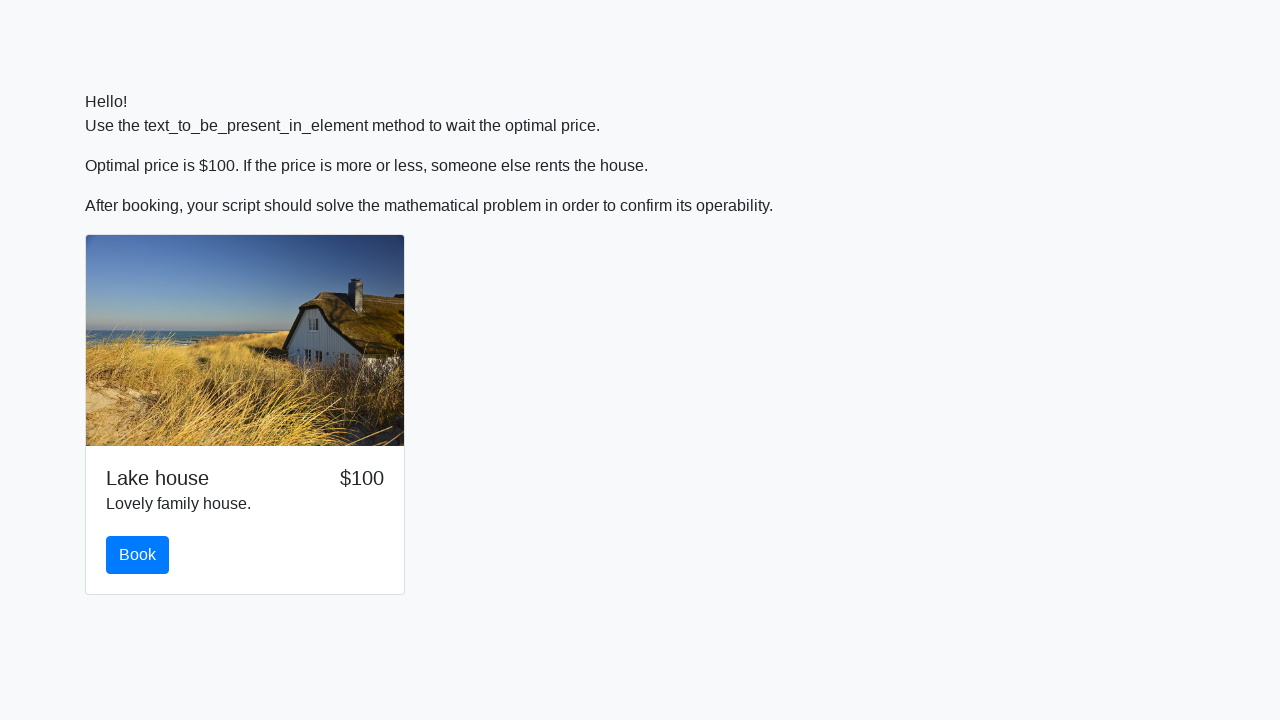

Clicked book button at (138, 555) on #book
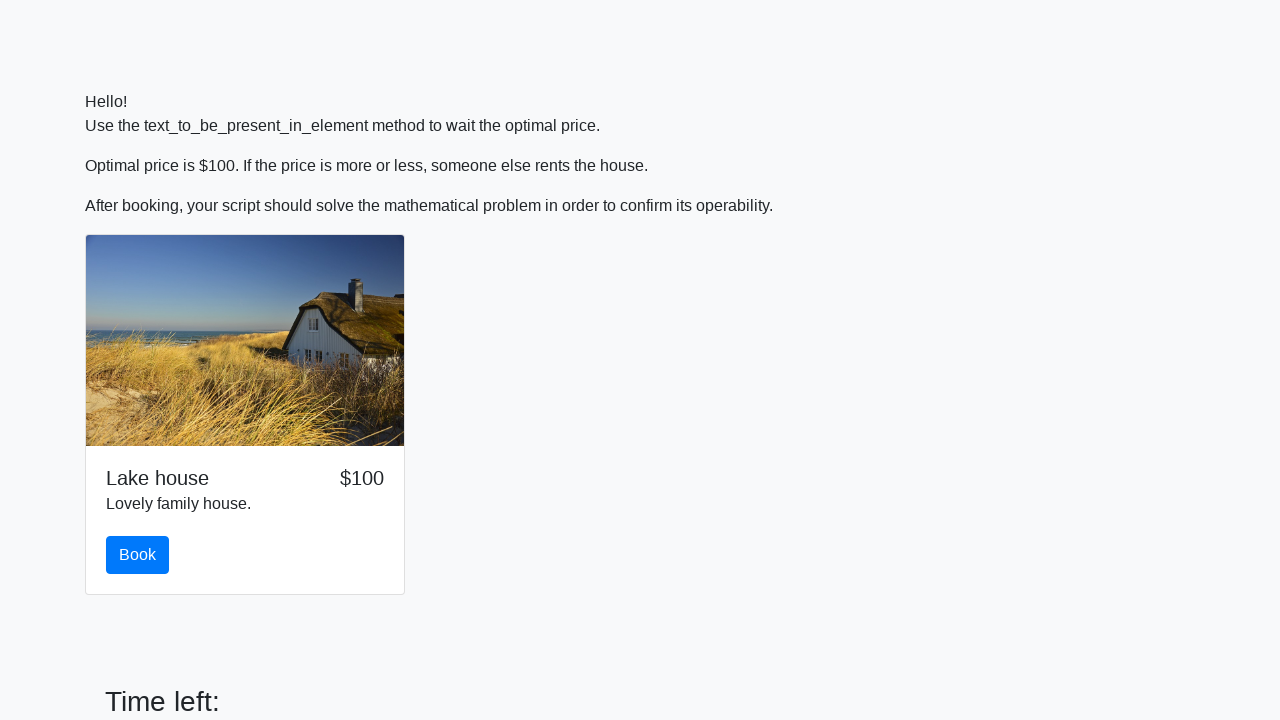

Retrieved input value for math problem
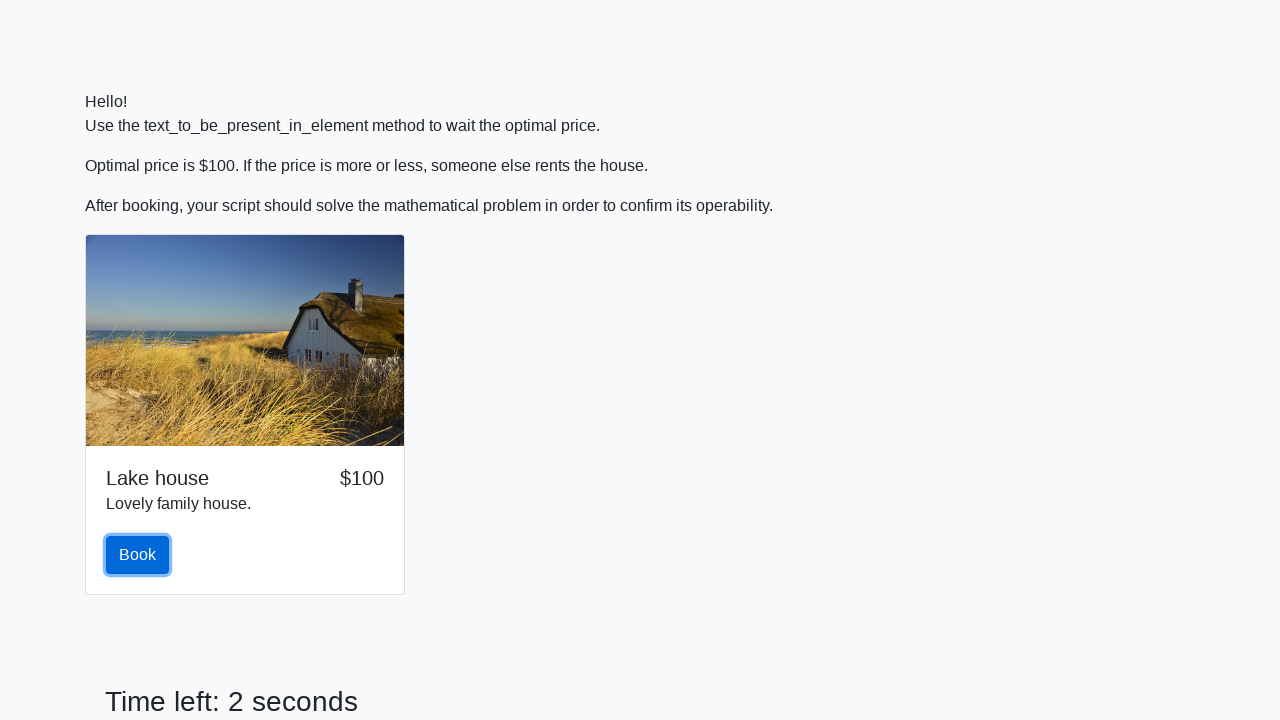

Calculated math answer: log(abs(12*sin(x)))
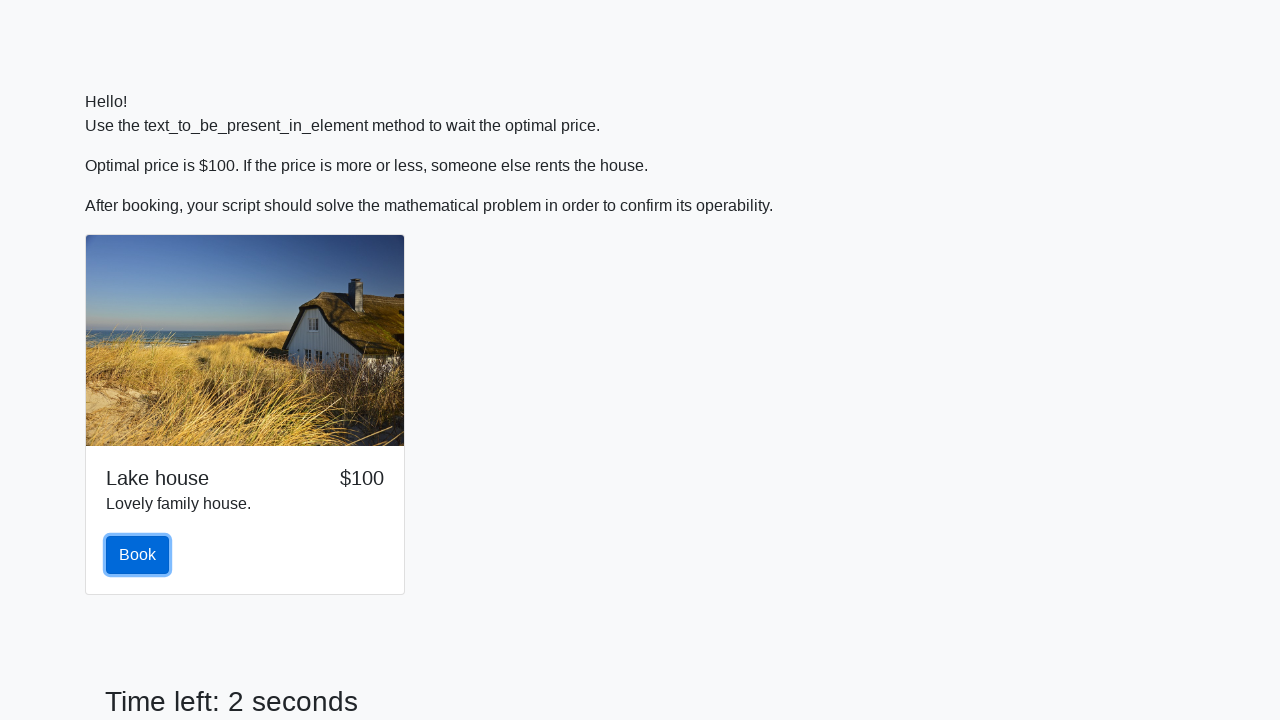

Filled answer field with calculated value on #answer
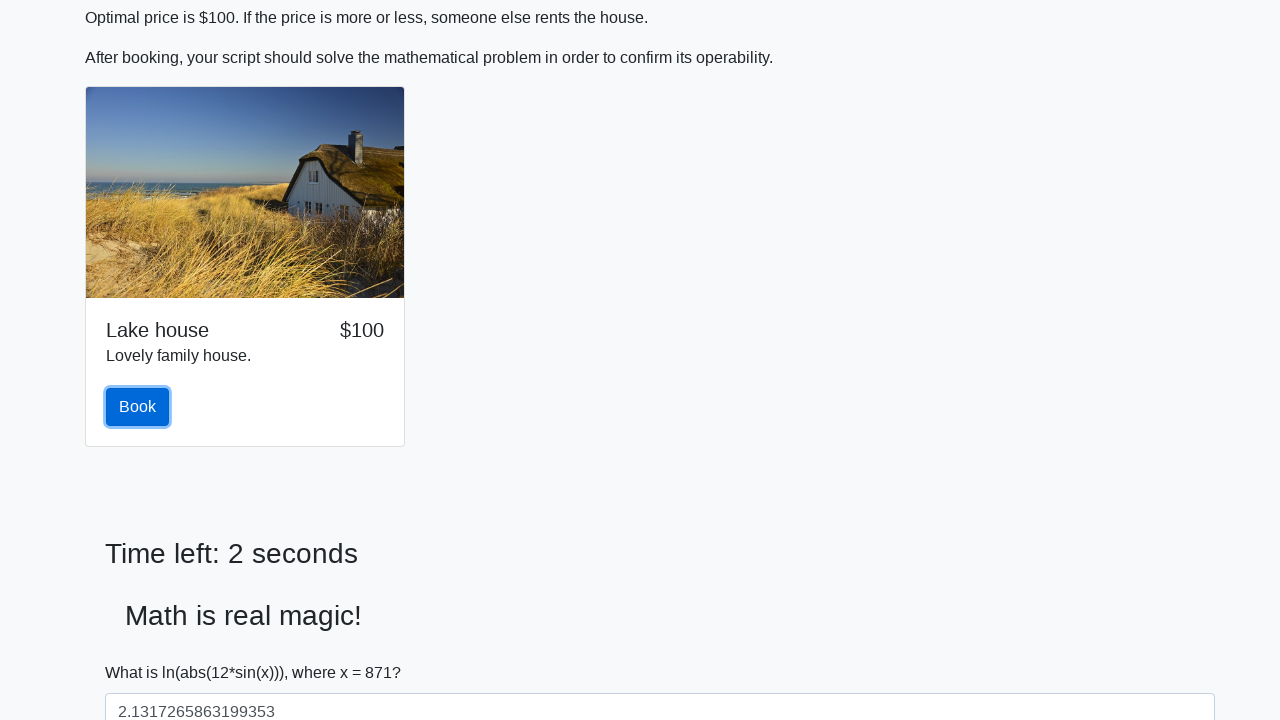

Scrolled submit button into view
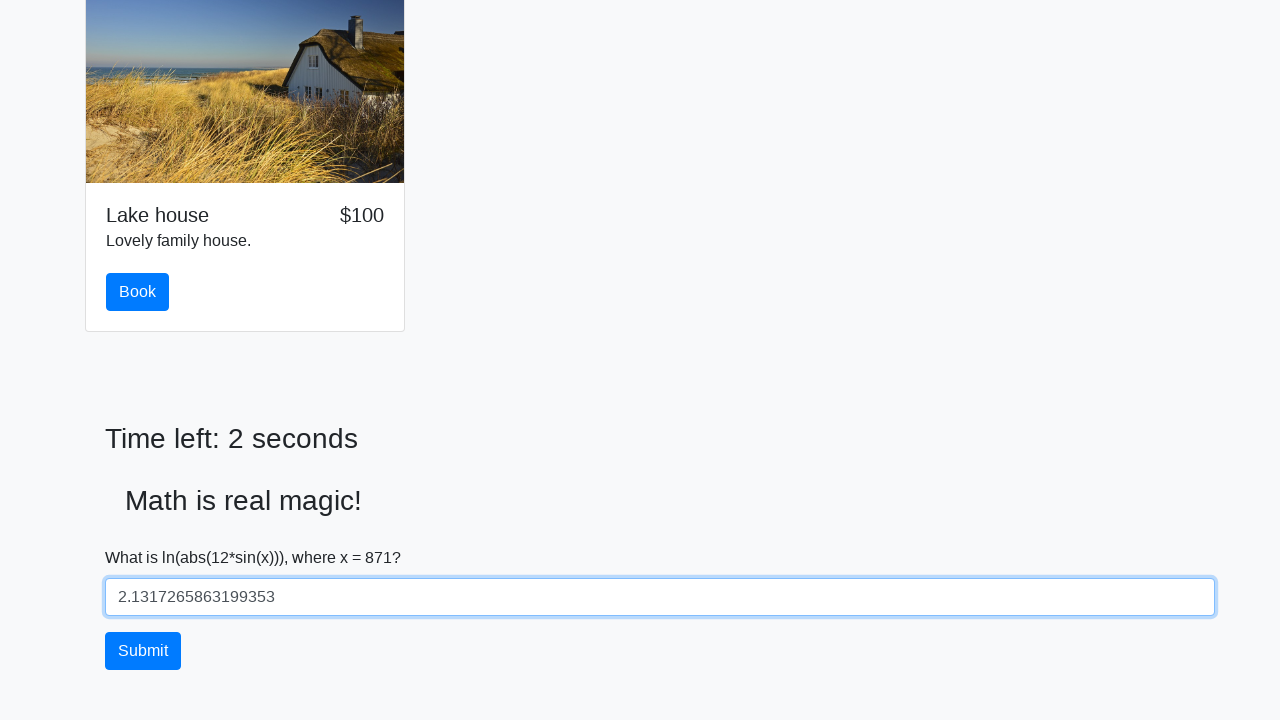

Scrolled page down by 100 pixels
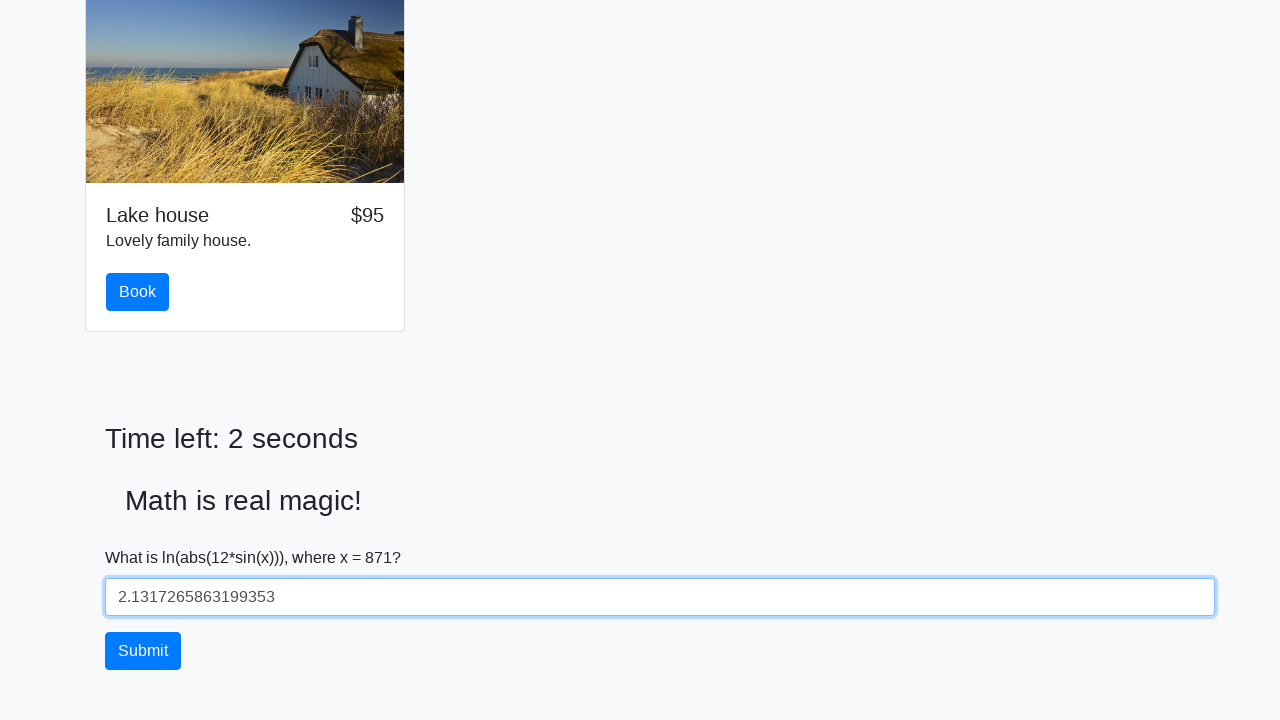

Clicked submit button to submit answer at (143, 651) on [type='submit']
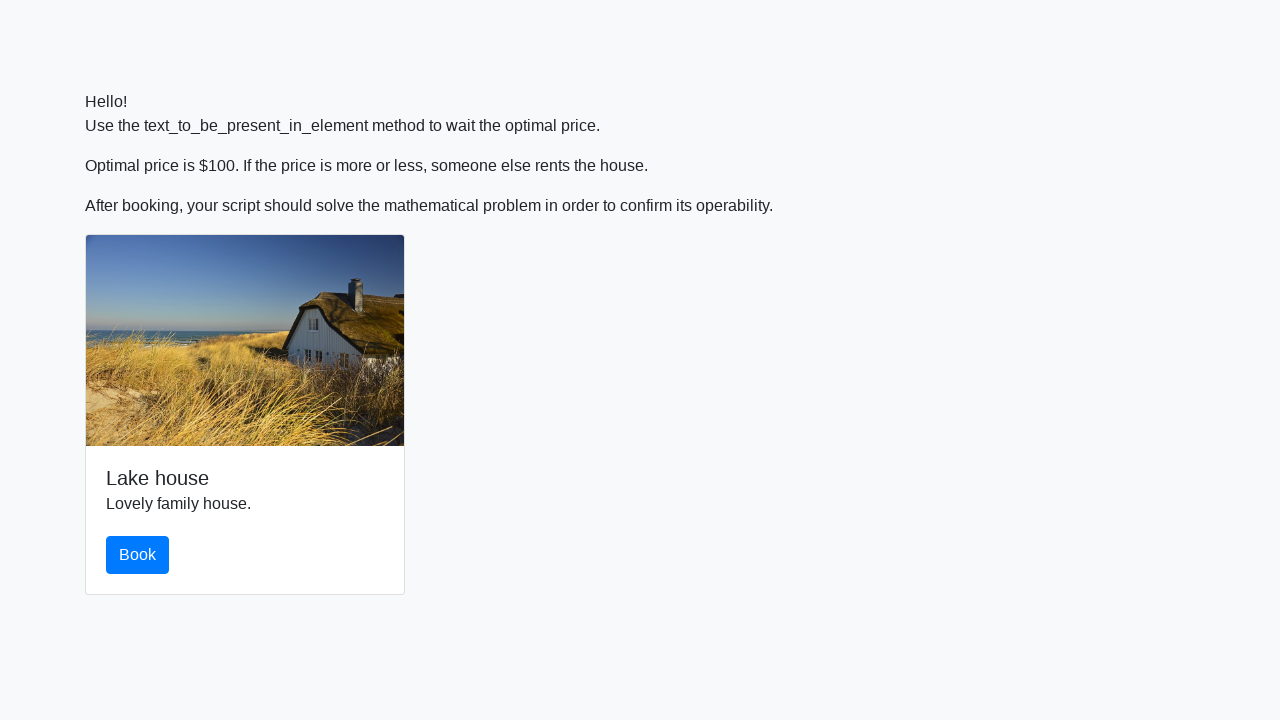

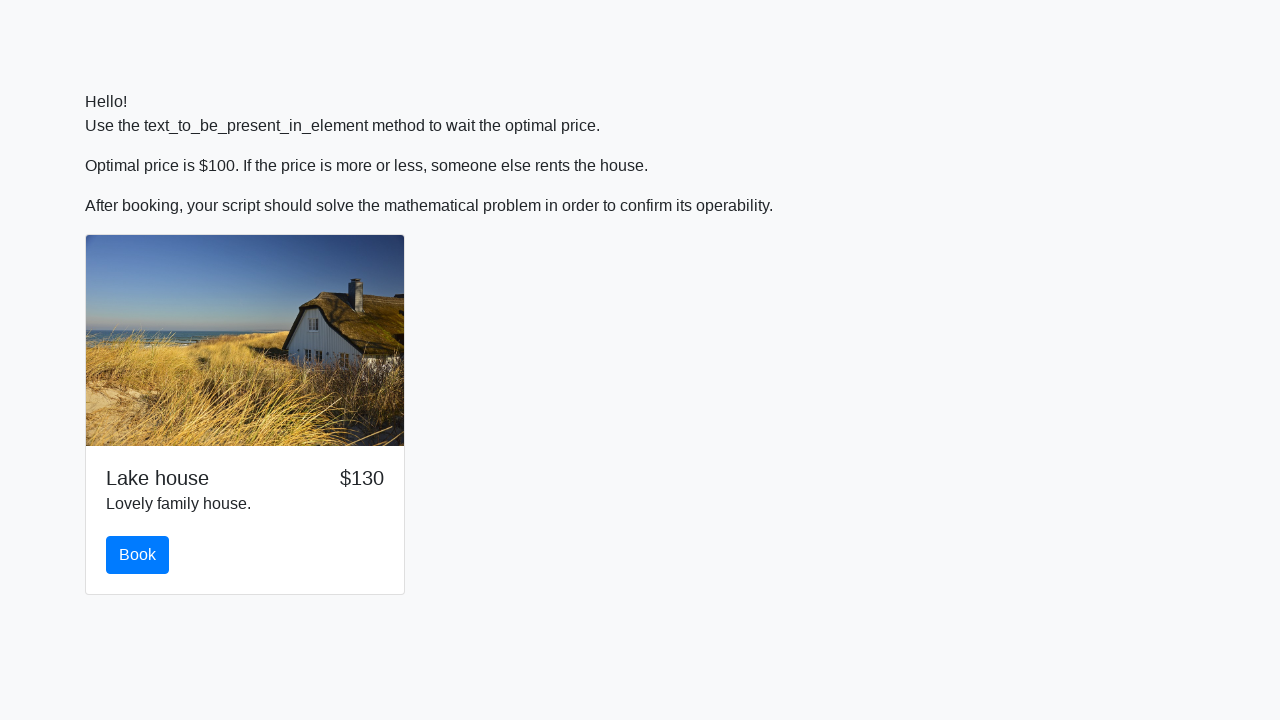